Tests form validation by filling a text box form with an incorrectly formatted email address and verifying the error state is applied to the email field

Starting URL: https://demoqa.com/text-box

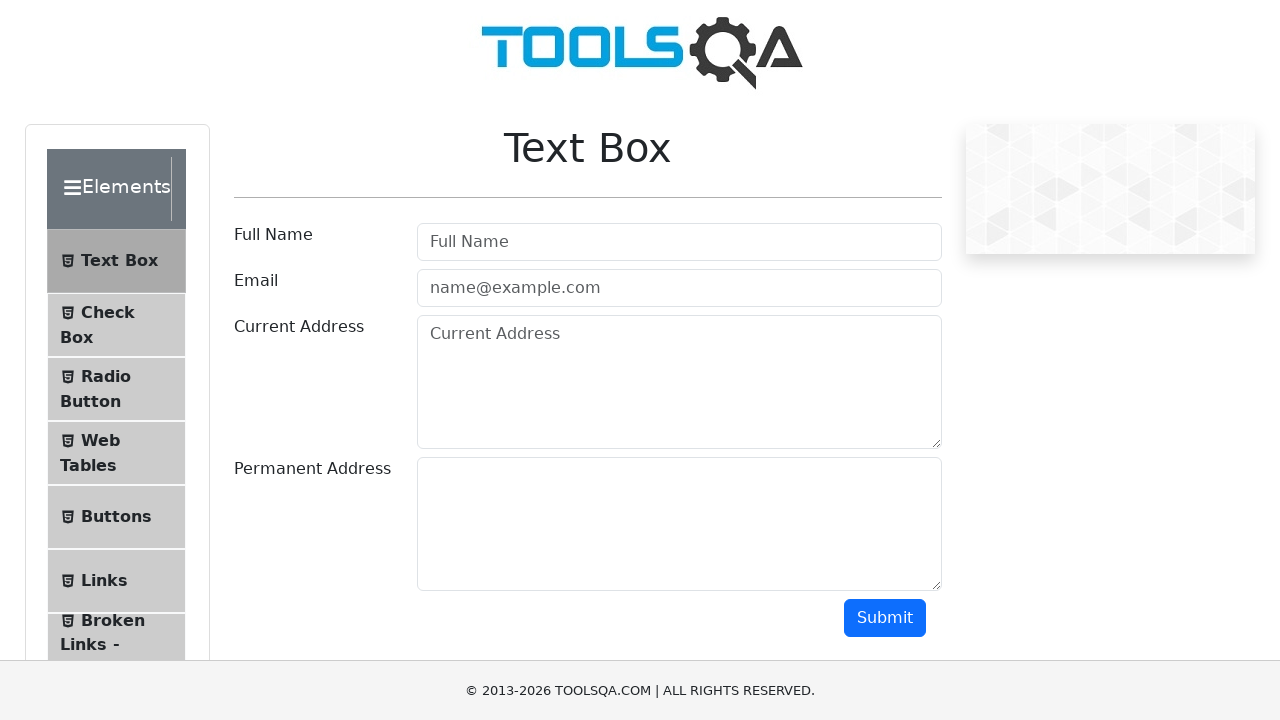

Filled full name field with 'John Doe' on #userName
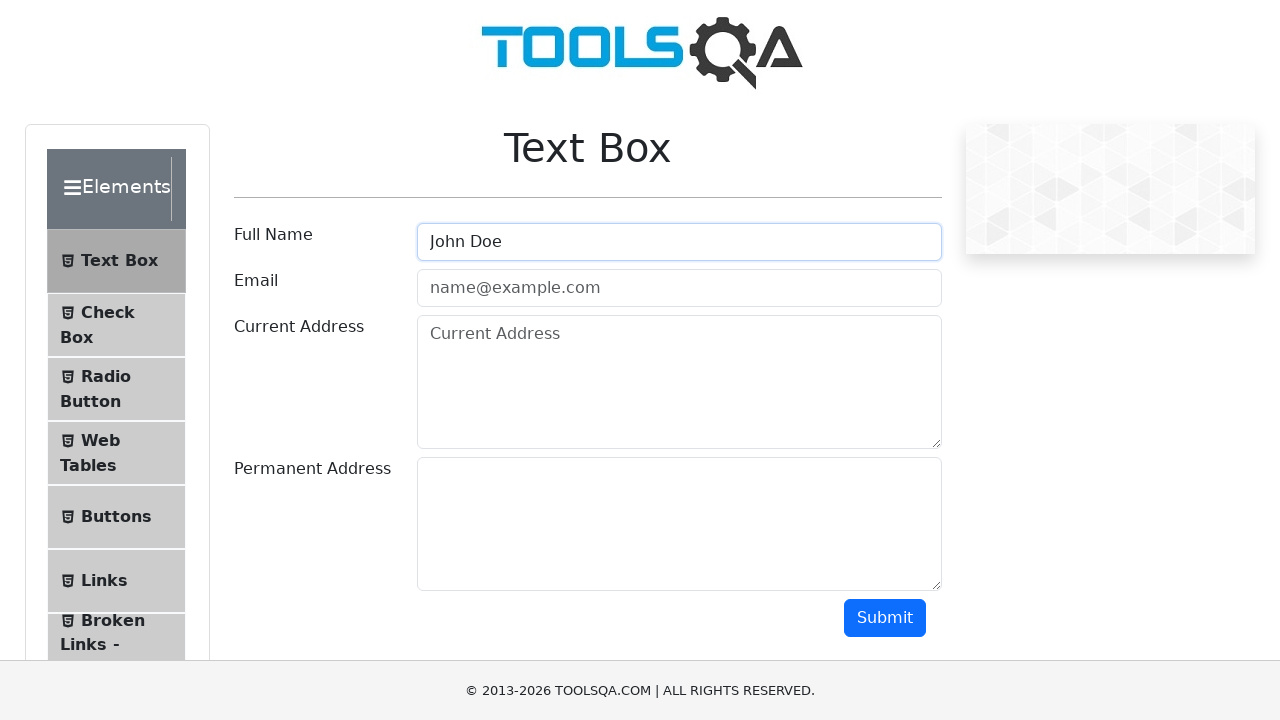

Filled email field with incorrectly formatted email 'joinsdfv@g' on #userEmail
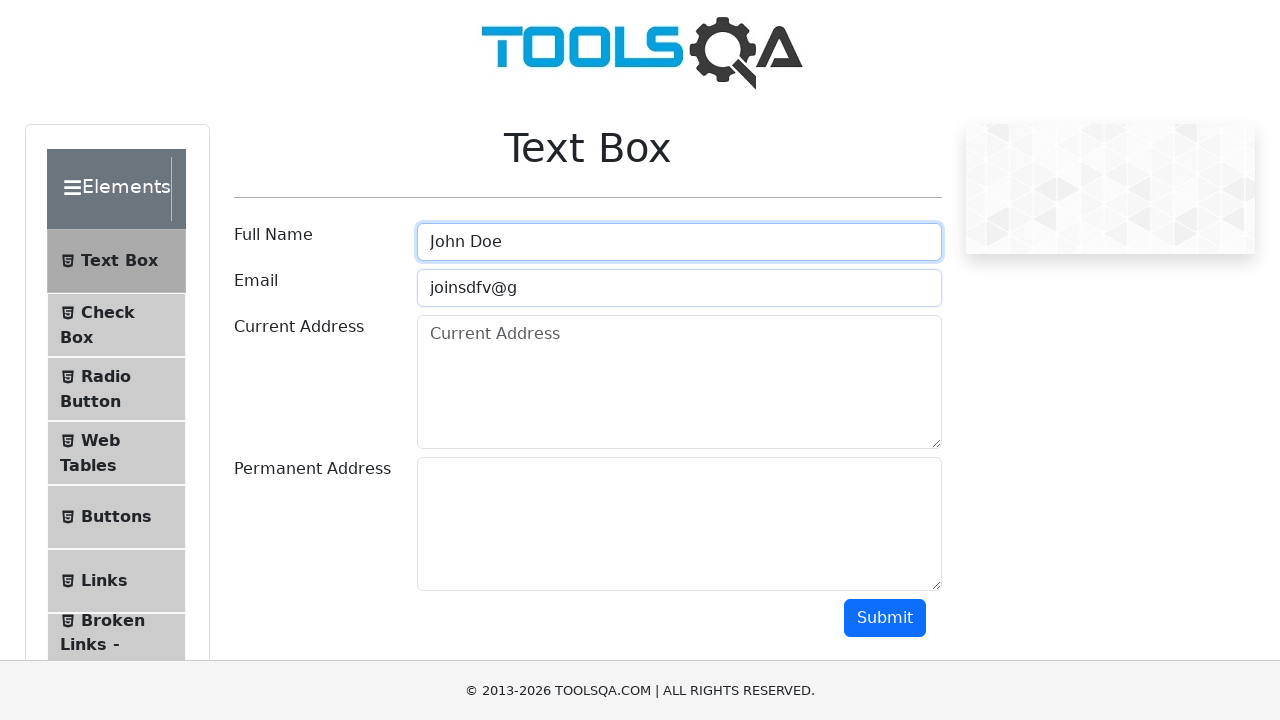

Filled current address field with 'Mira 123' on #currentAddress
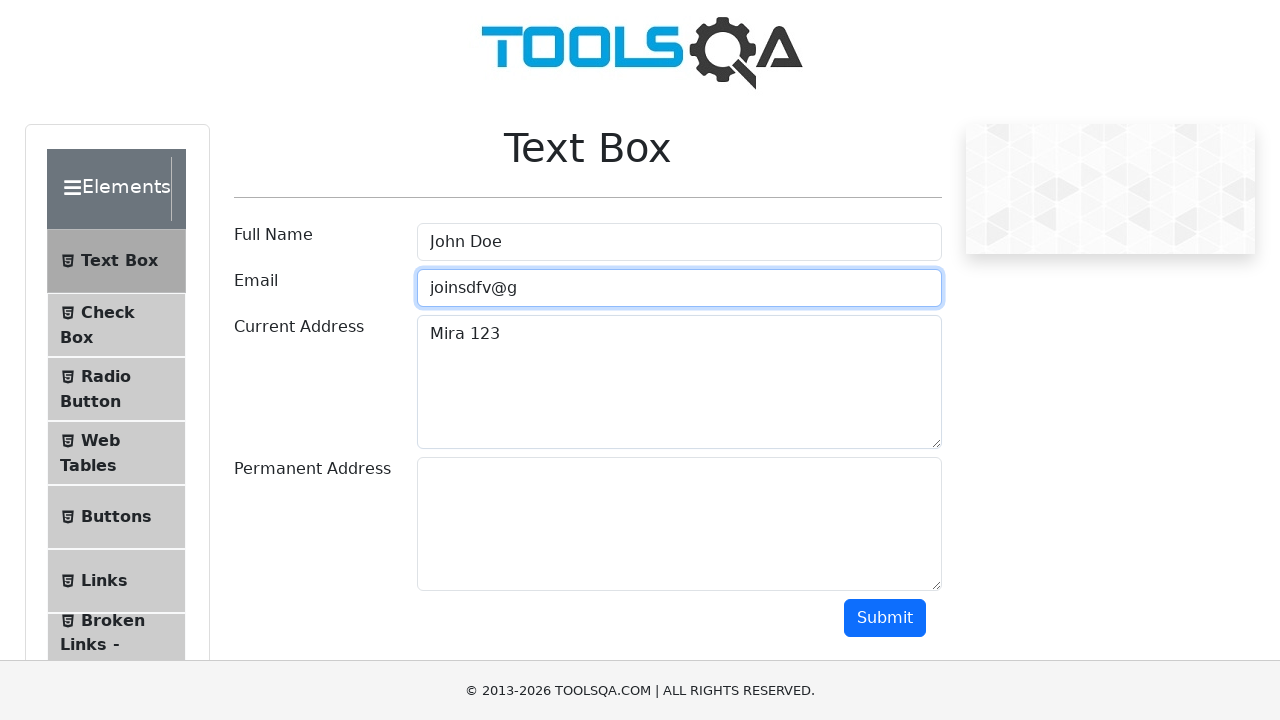

Filled permanent address field with 'Sovet 321' on #permanentAddress
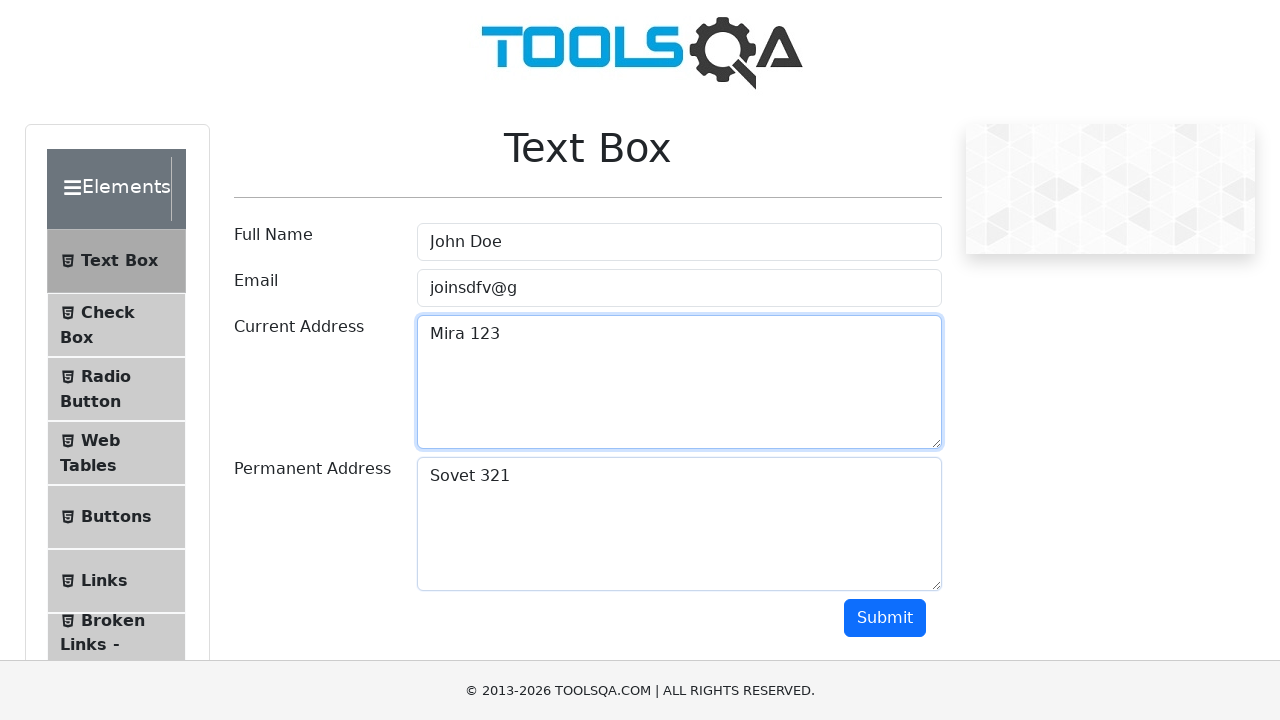

Clicked submit button to submit the form at (885, 618) on #submit
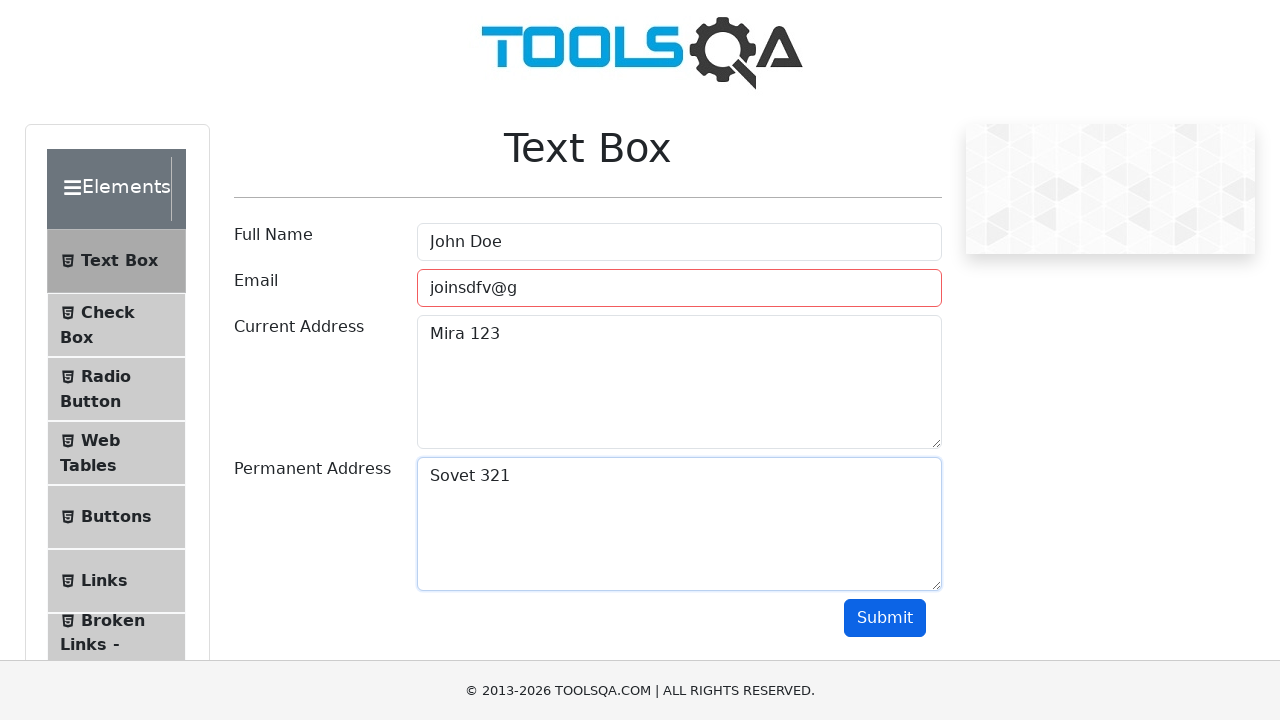

Verified email field has 'field-error' class applied due to invalid email format
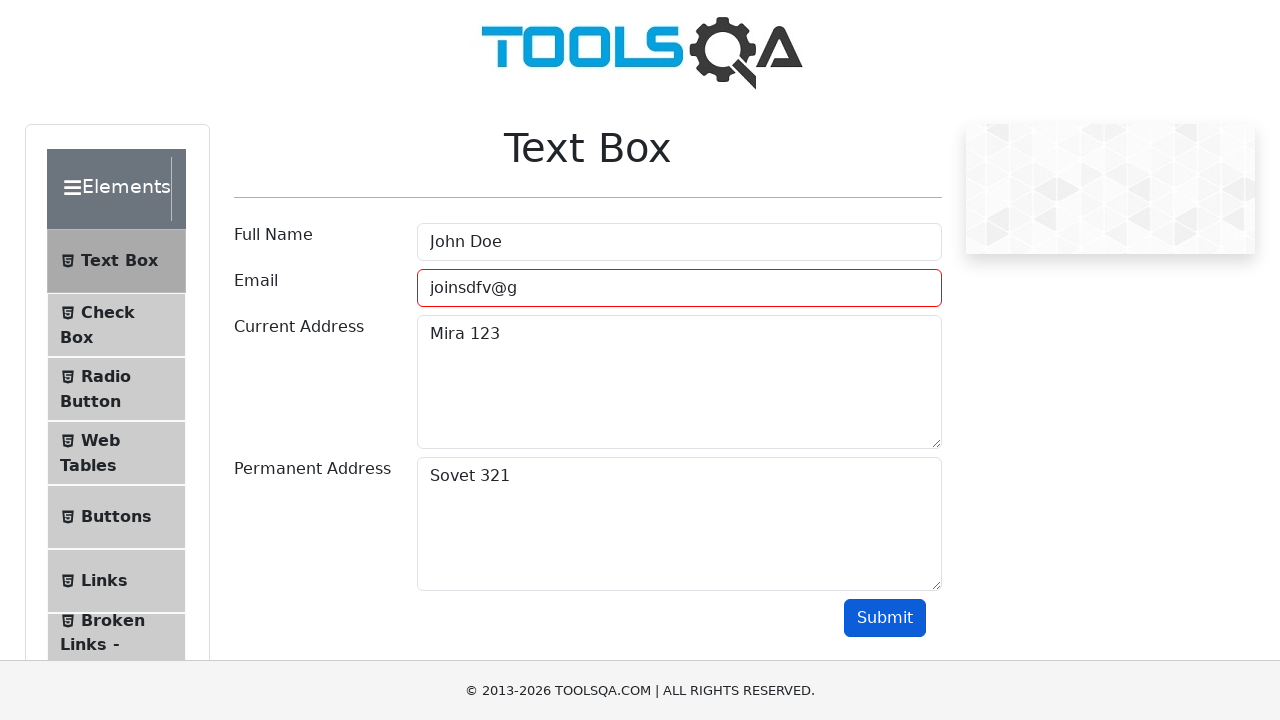

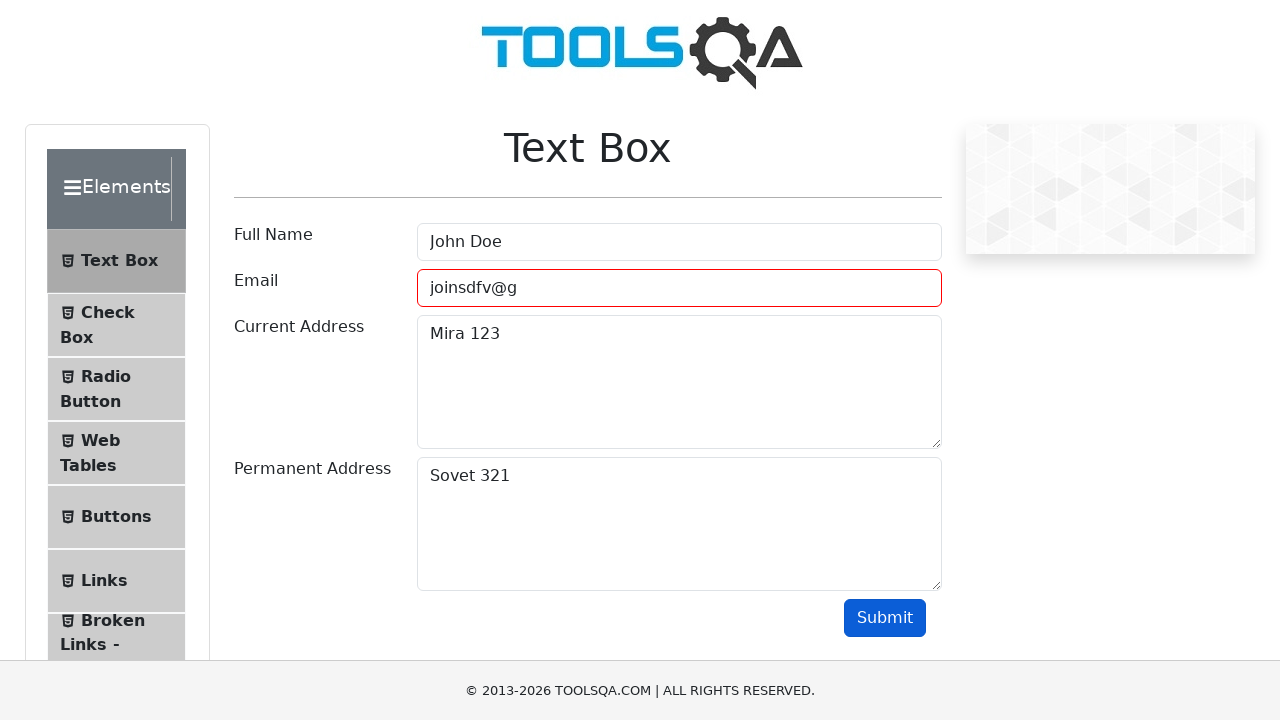